Tests adding a product to the shopping cart on BrowserStack demo e-commerce site, verifying the cart opens and displays the correct product.

Starting URL: https://www.bstackdemo.com

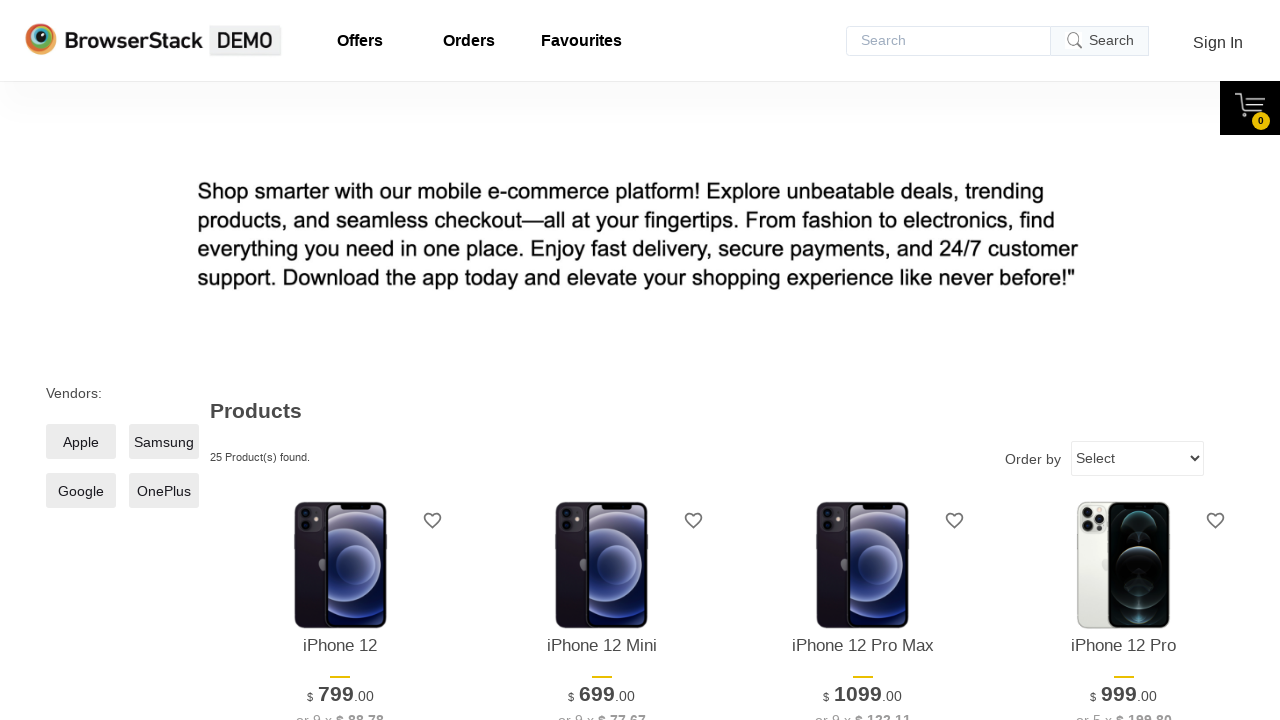

Verified page title contains 'StackDemo'
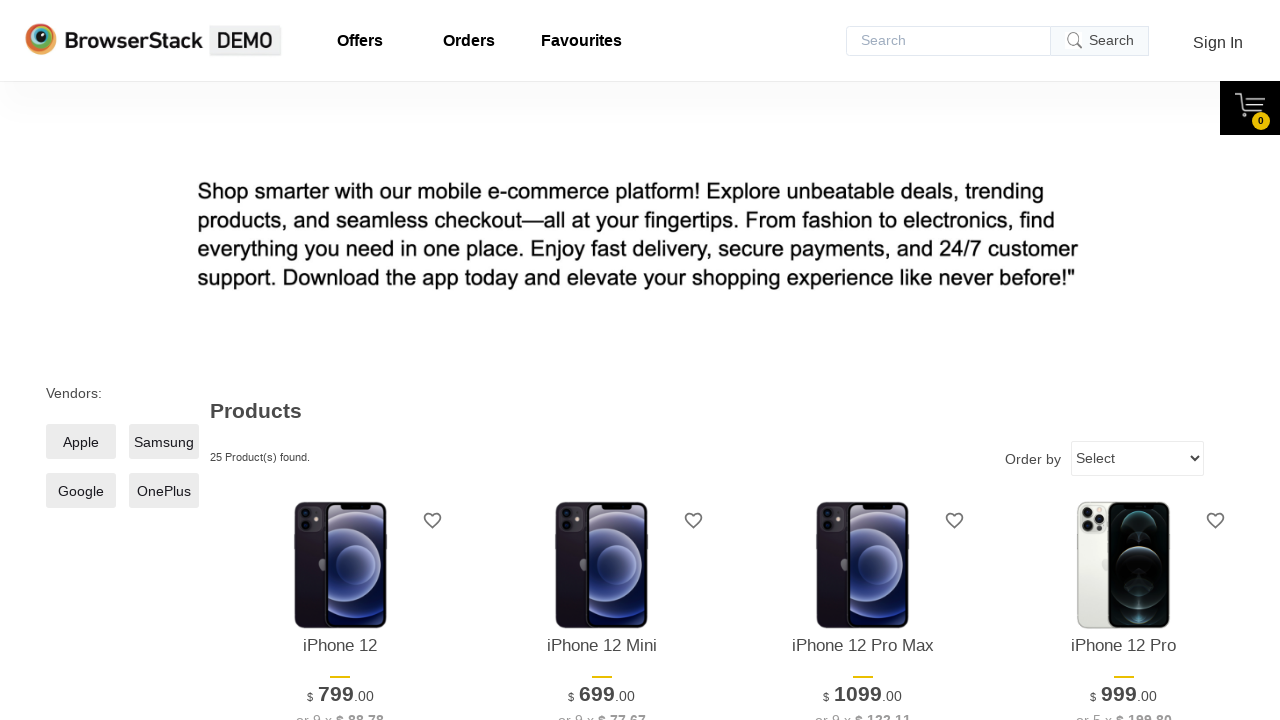

Retrieved product name from main page
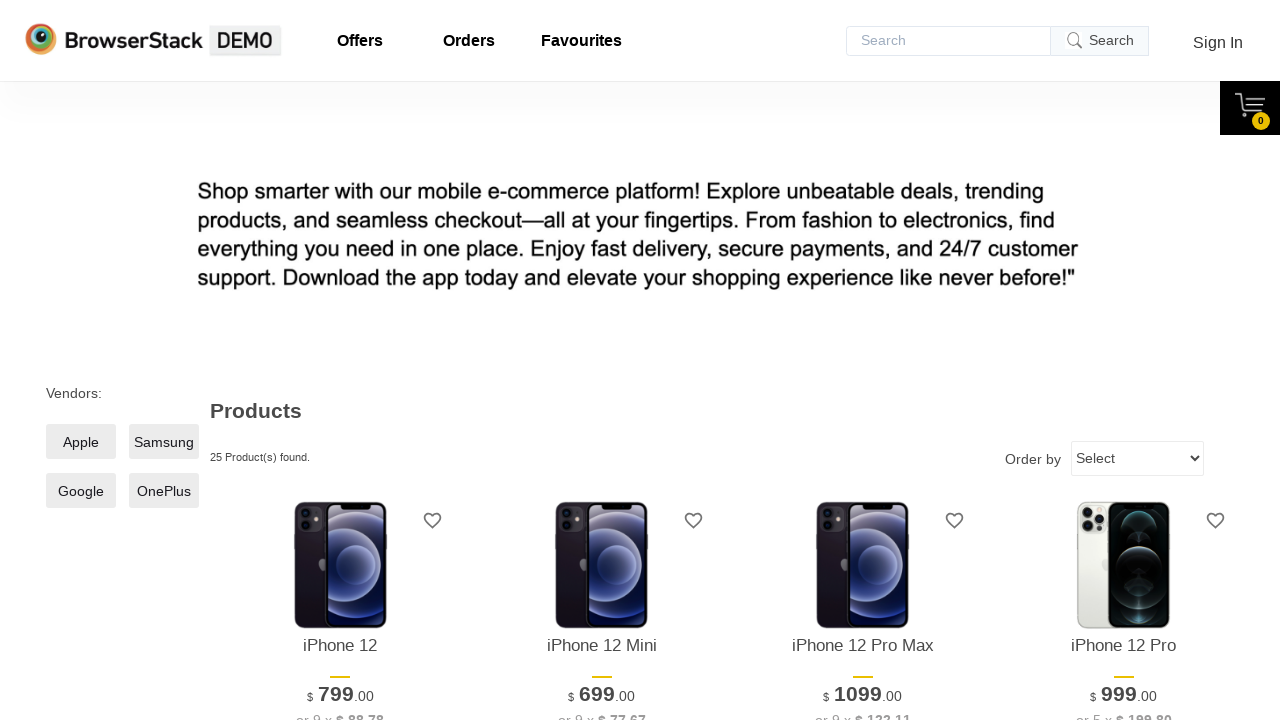

Clicked add to cart button for first product at (340, 361) on xpath=//*[@id='1']/div[4]
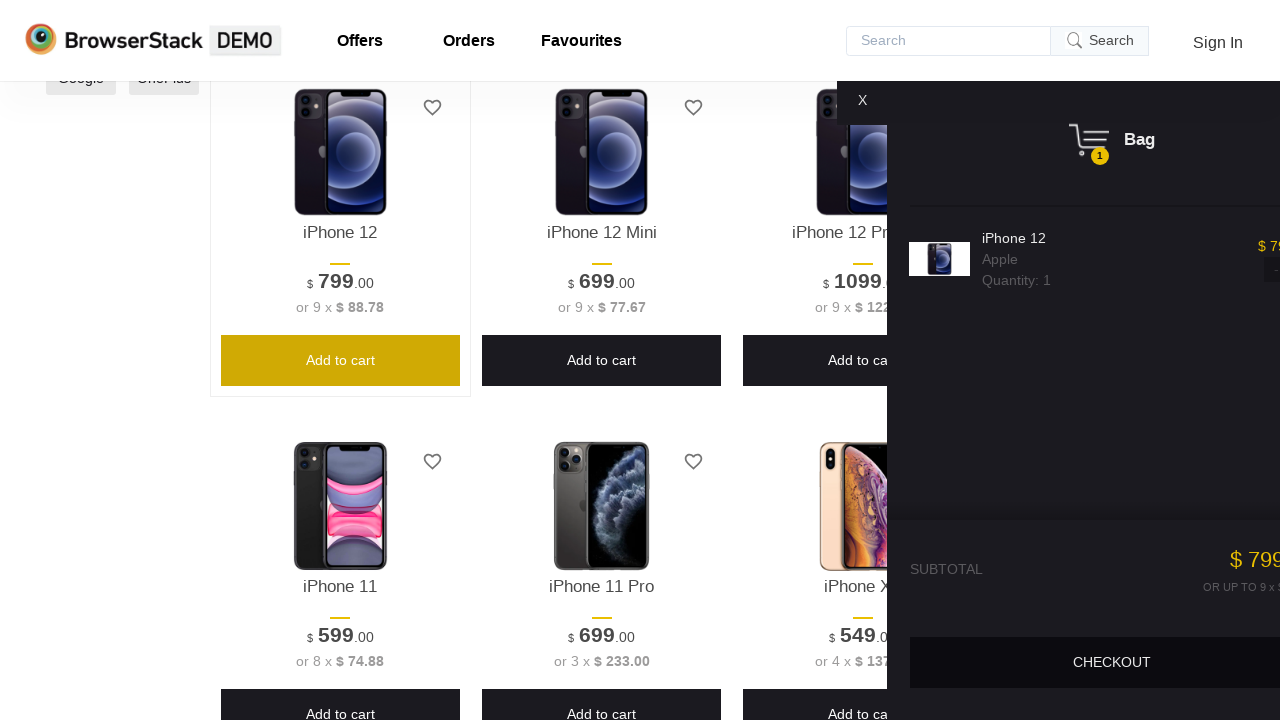

Cart content loaded and visible
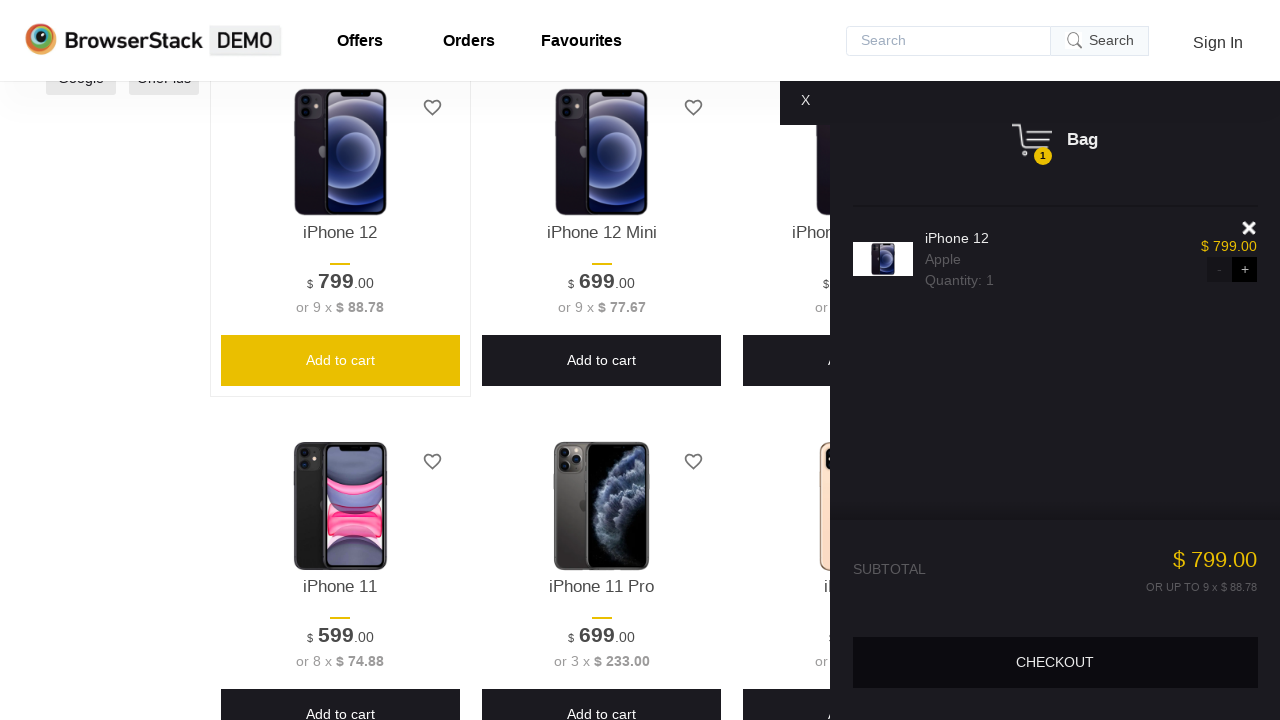

Verified cart content is visible
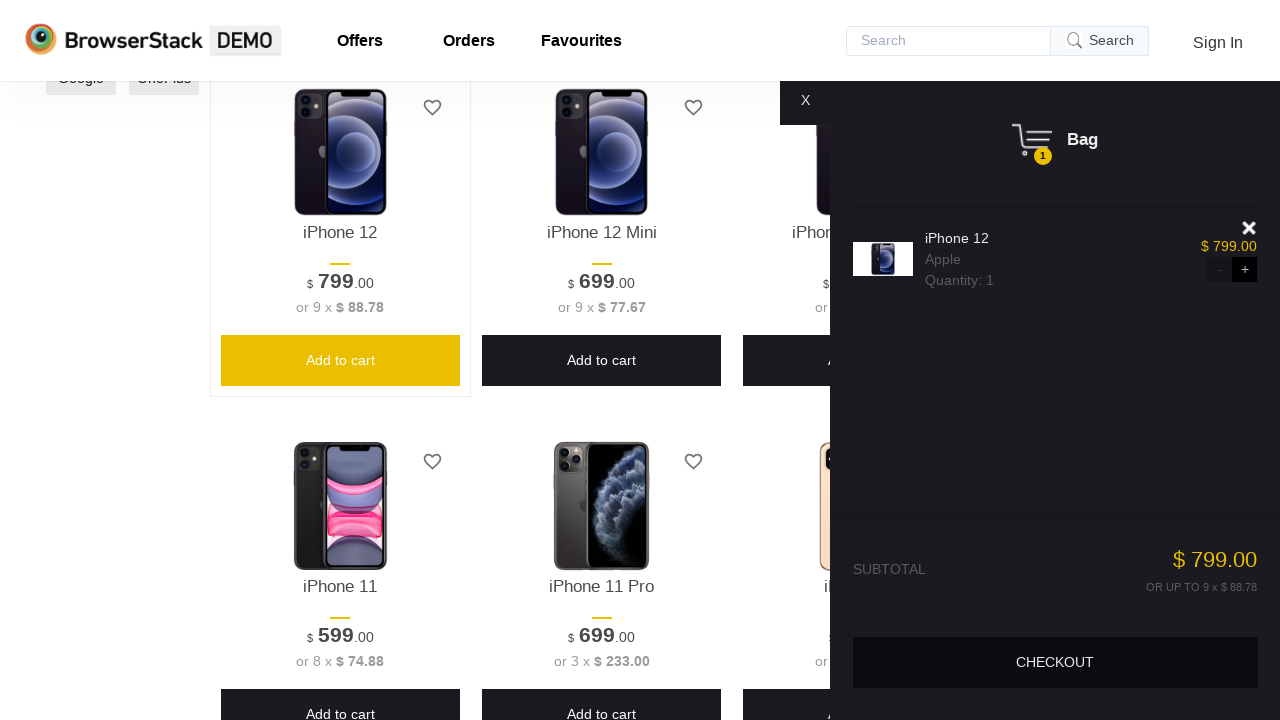

Retrieved product name from shopping cart
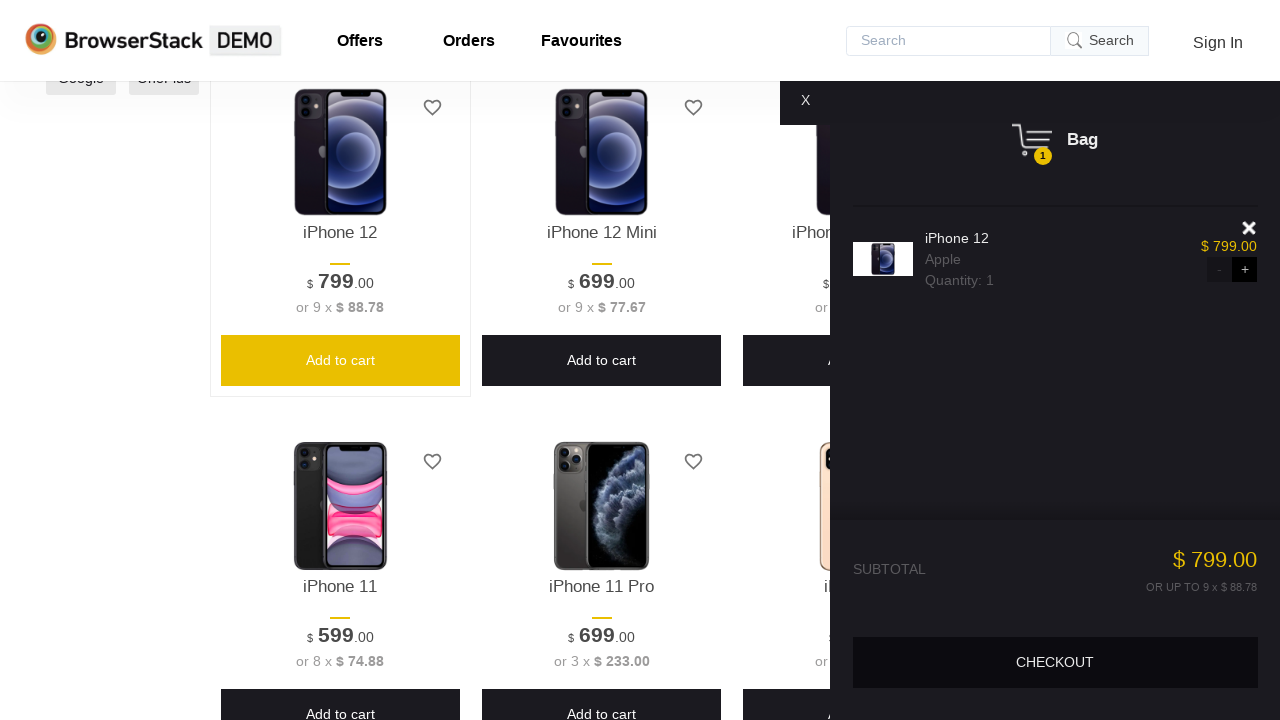

Verified product in cart matches product from main page
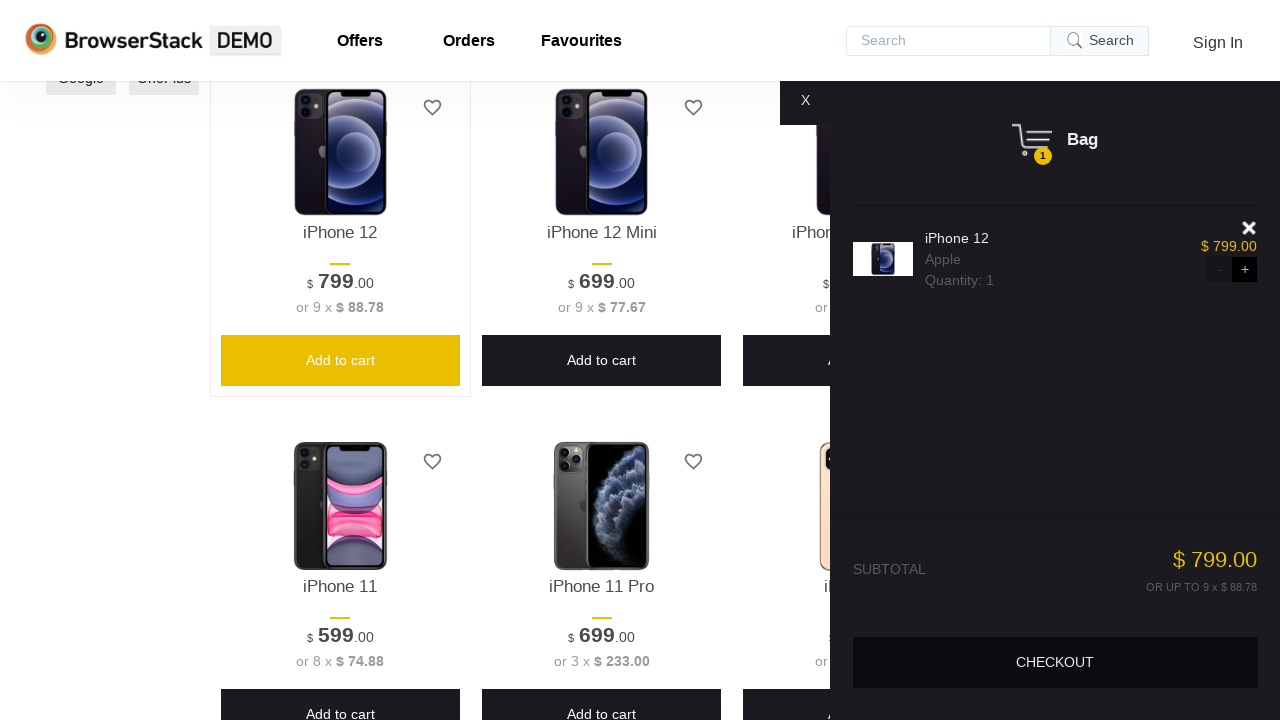

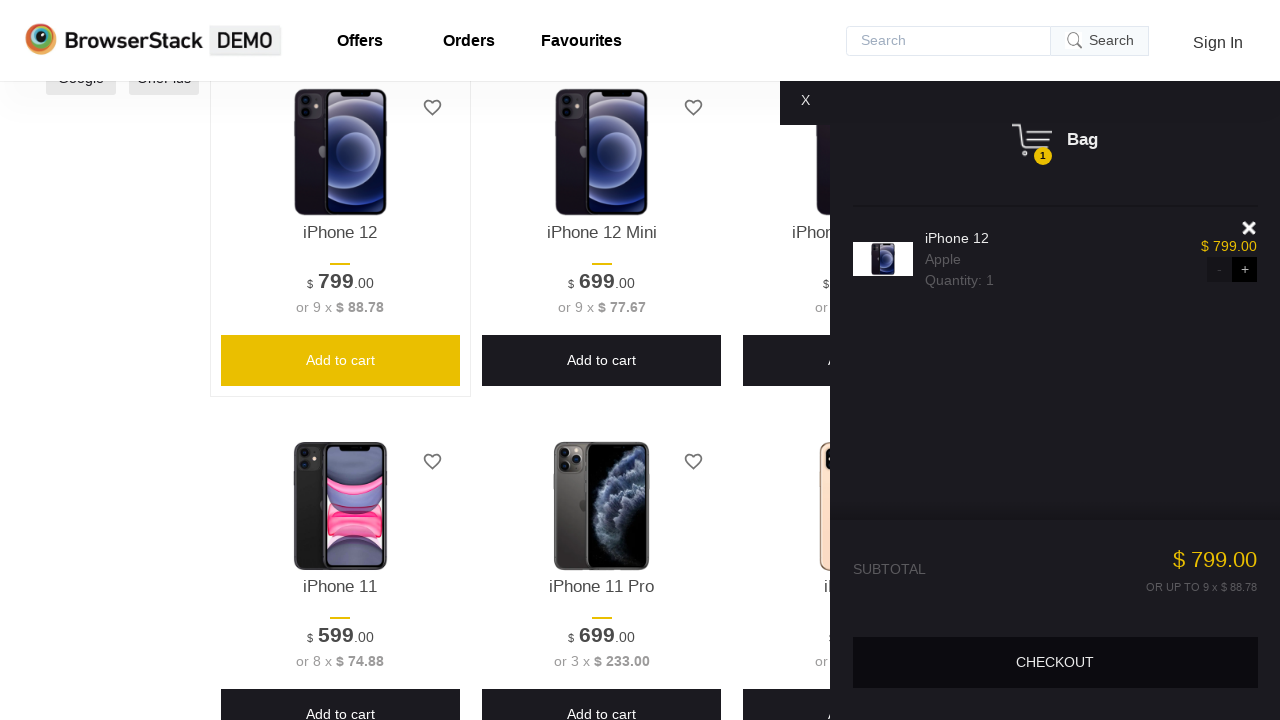